Navigates to the San Angel website homepage

Starting URL: https://sanangel.com.co/

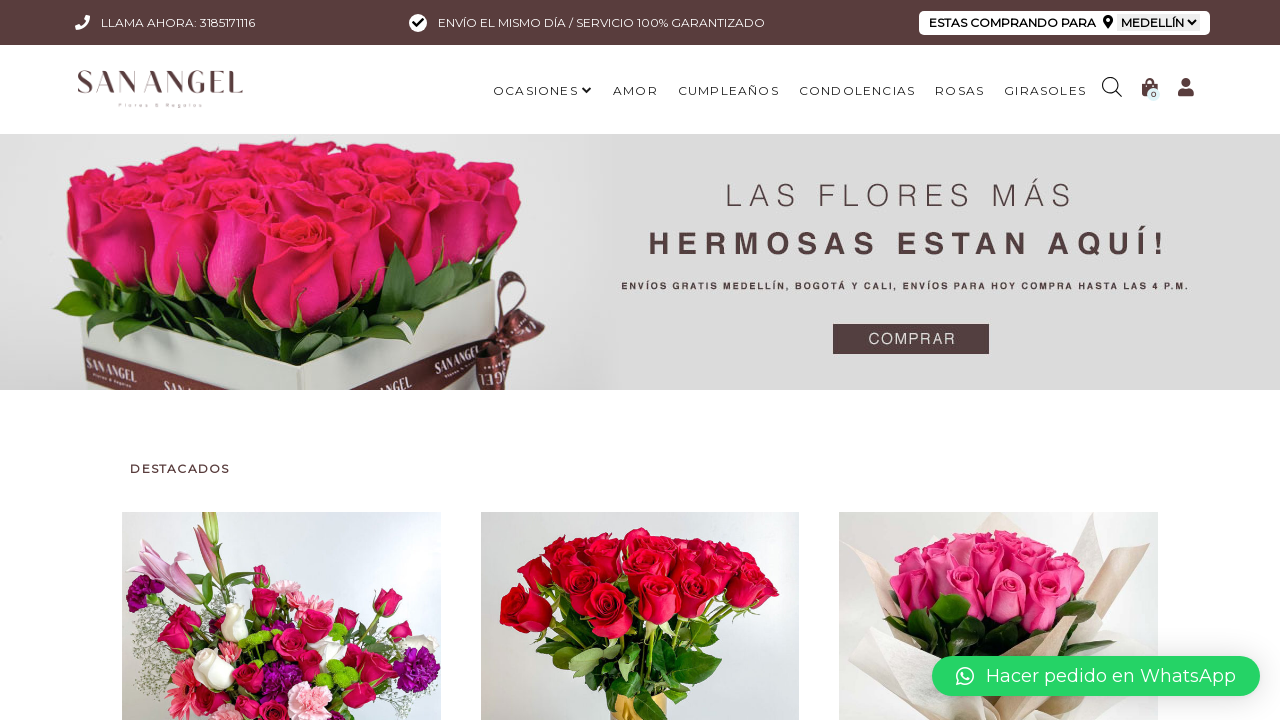

Navigated to San Angel website homepage (https://sanangel.com.co/)
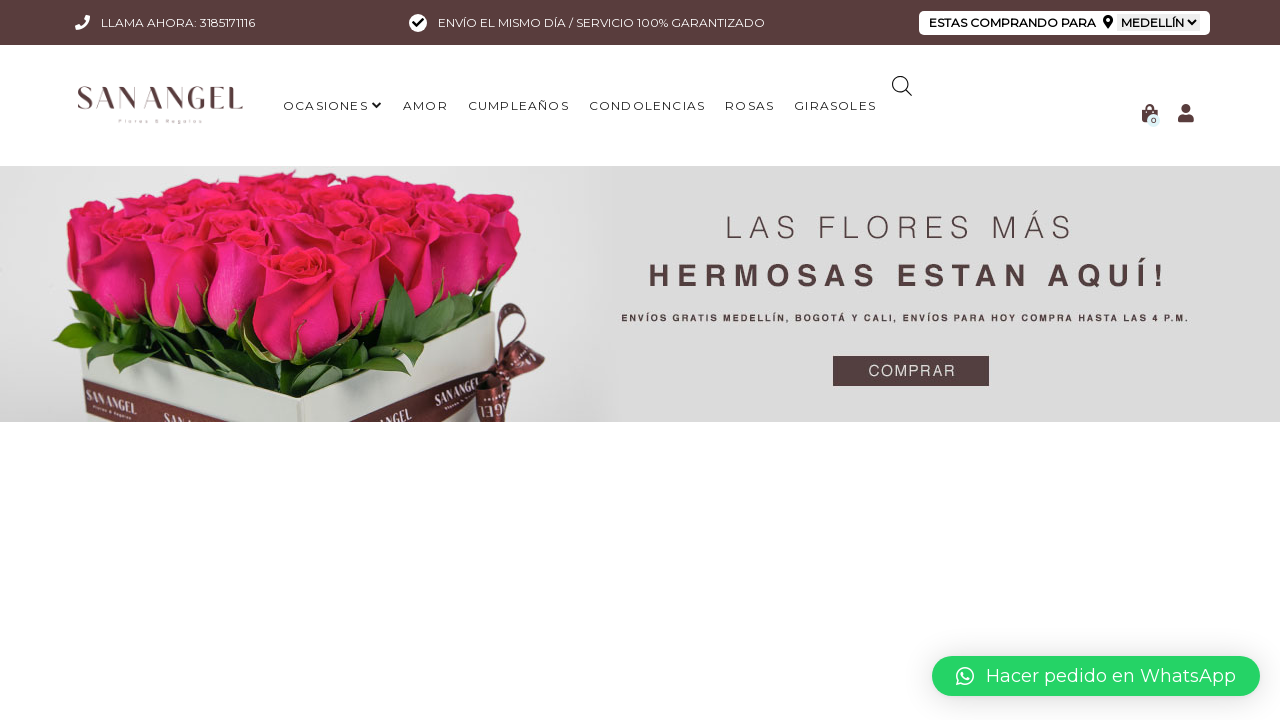

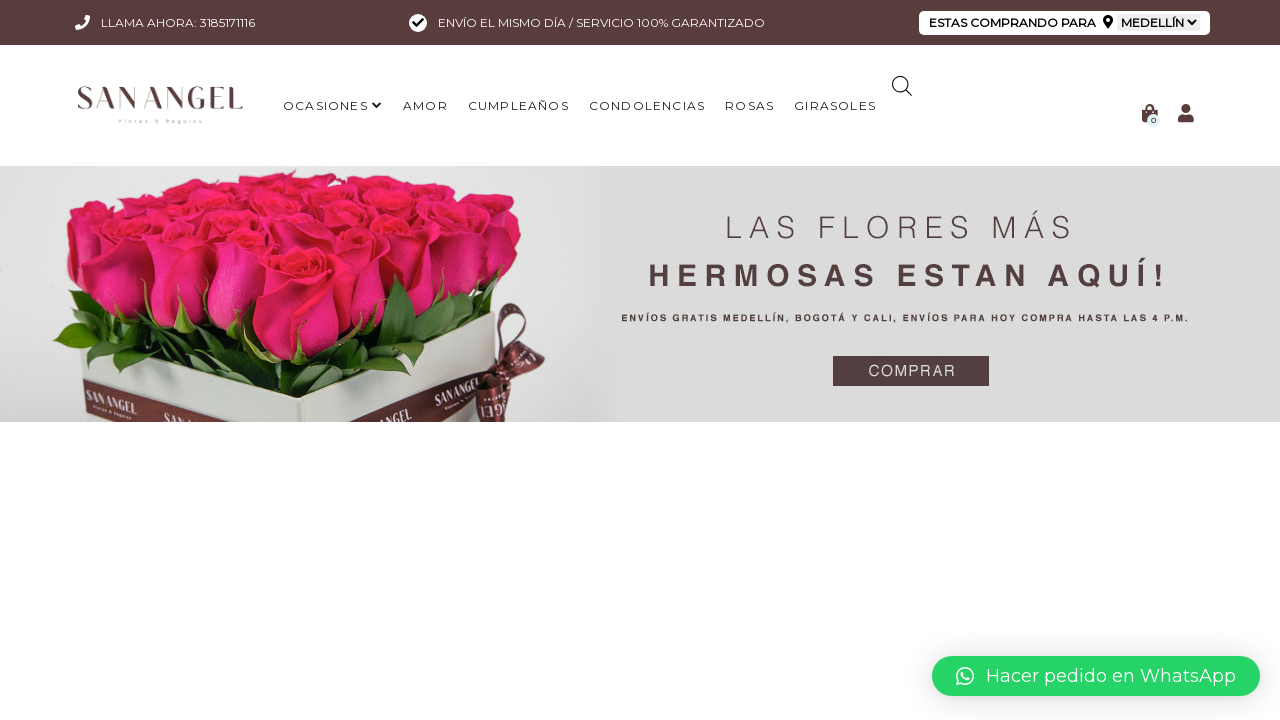